Tests checkbox functionality by checking and then unchecking Monday, Wednesday, and Friday checkboxes

Starting URL: https://testautomationpractice.blogspot.com/

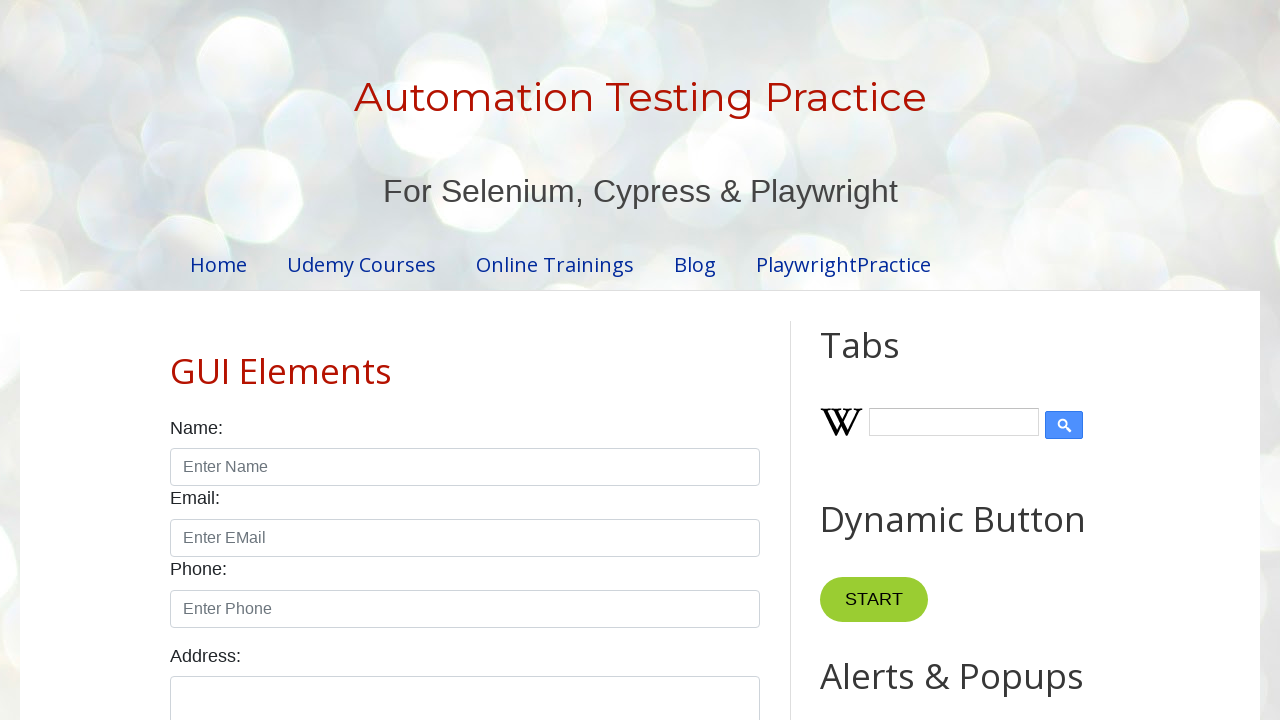

Checked checkbox: //input[@id='monday'] at (272, 360) on //input[@id='monday']
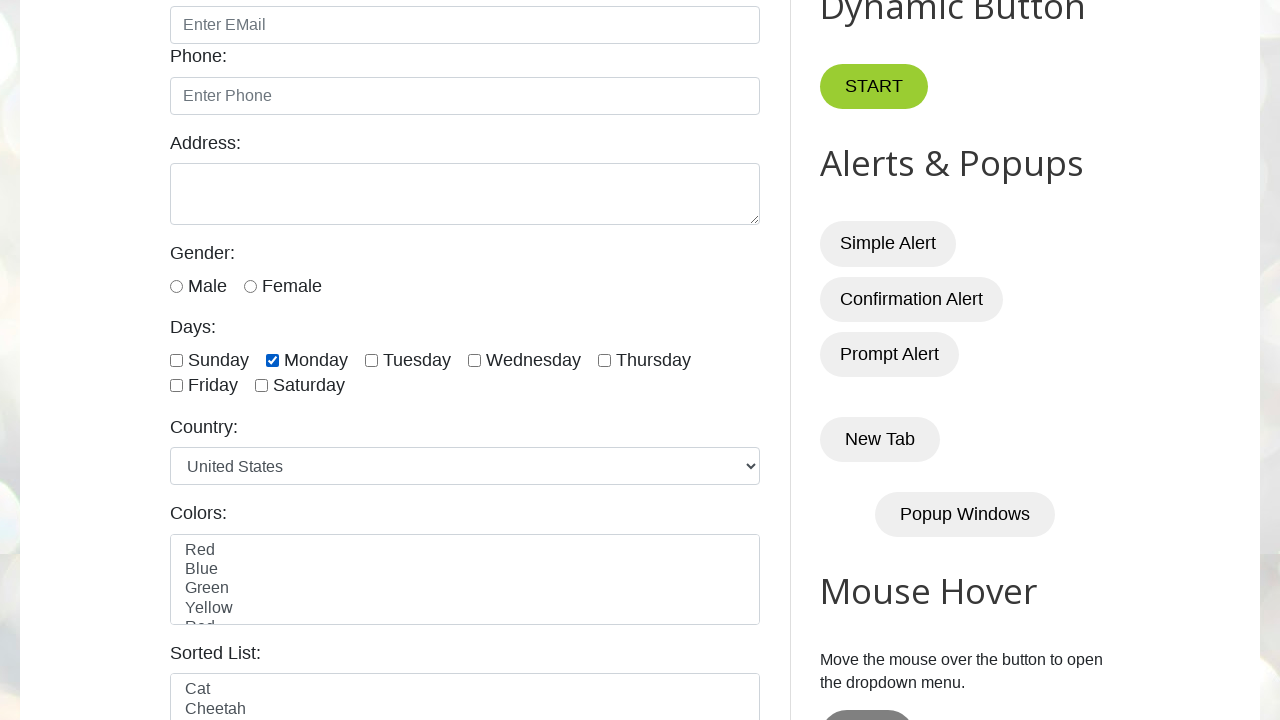

Checked checkbox: //input[@id='wednesday'] at (474, 360) on //input[@id='wednesday']
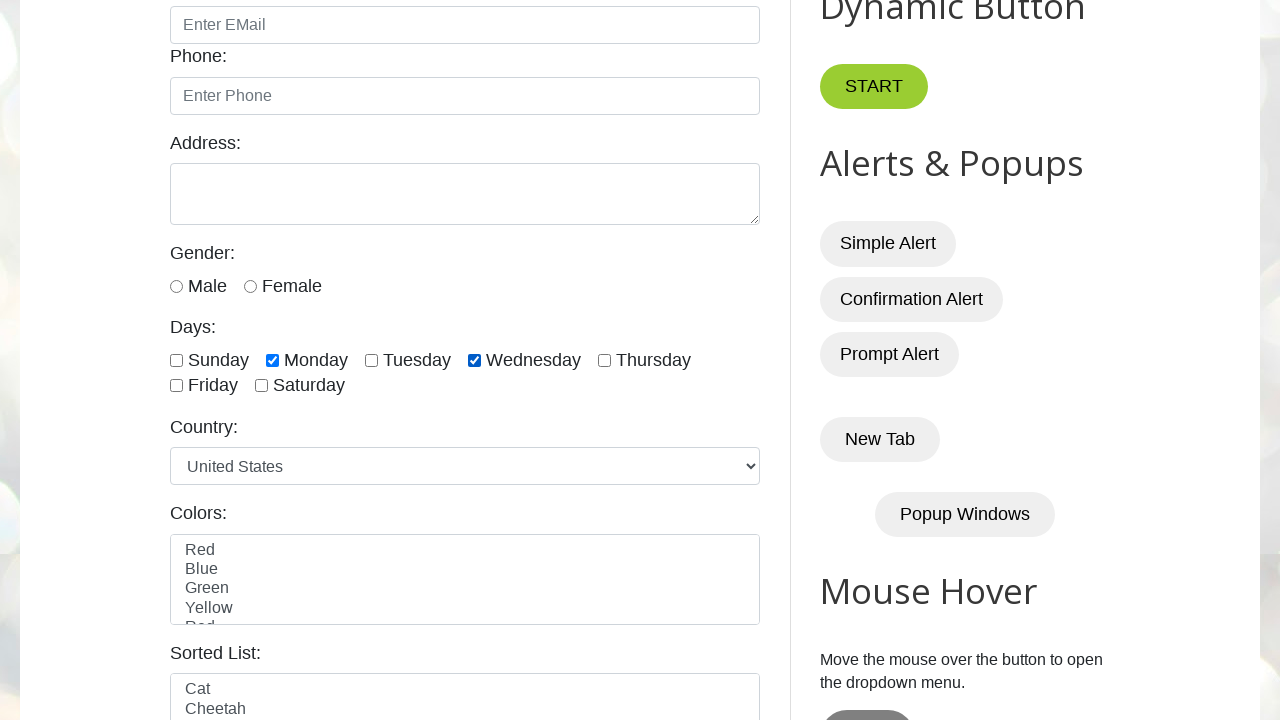

Checked checkbox: //input[@id='friday'] at (176, 386) on //input[@id='friday']
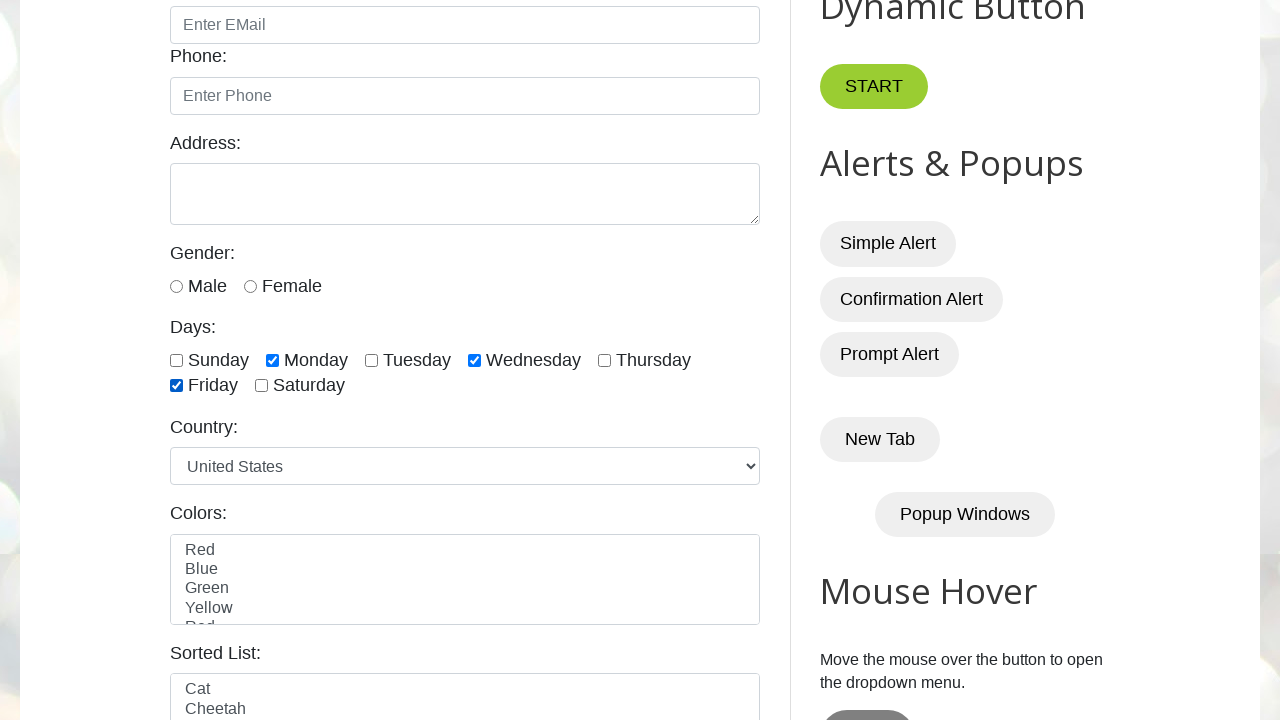

Waited 2 seconds for checkboxes to stabilize
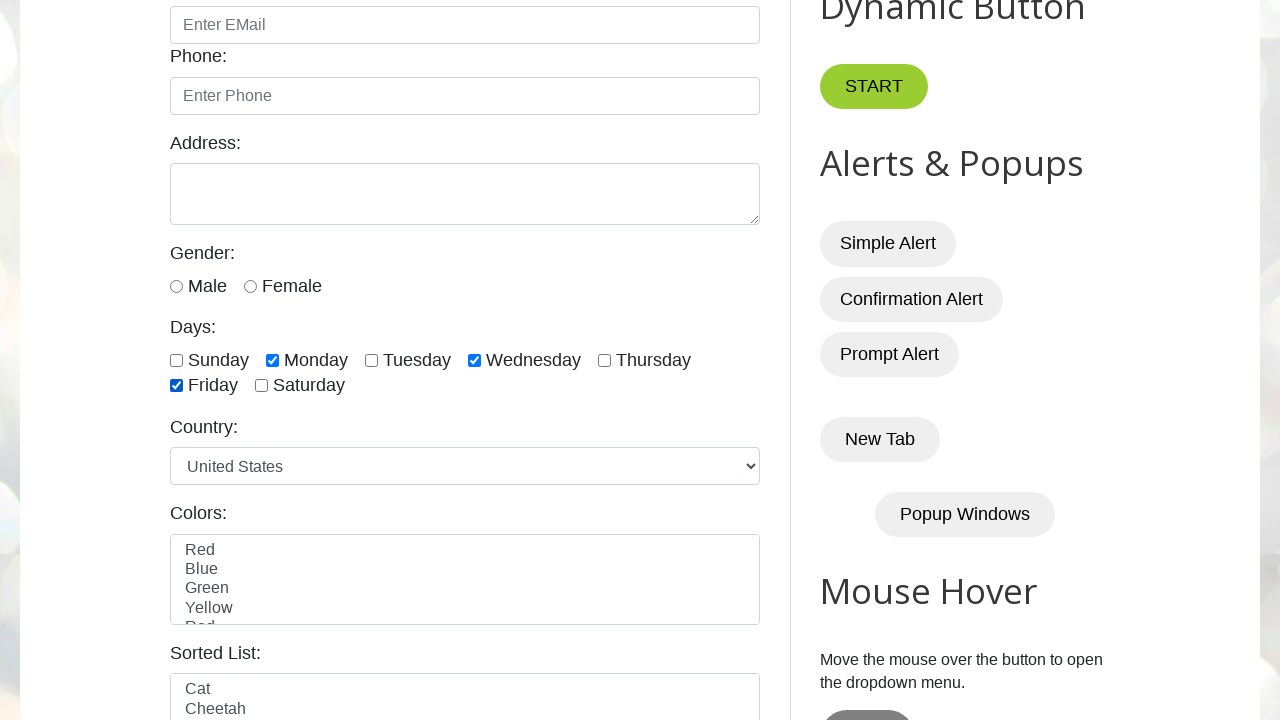

Unchecked checkbox: //input[@id='monday'] at (272, 360) on //input[@id='monday']
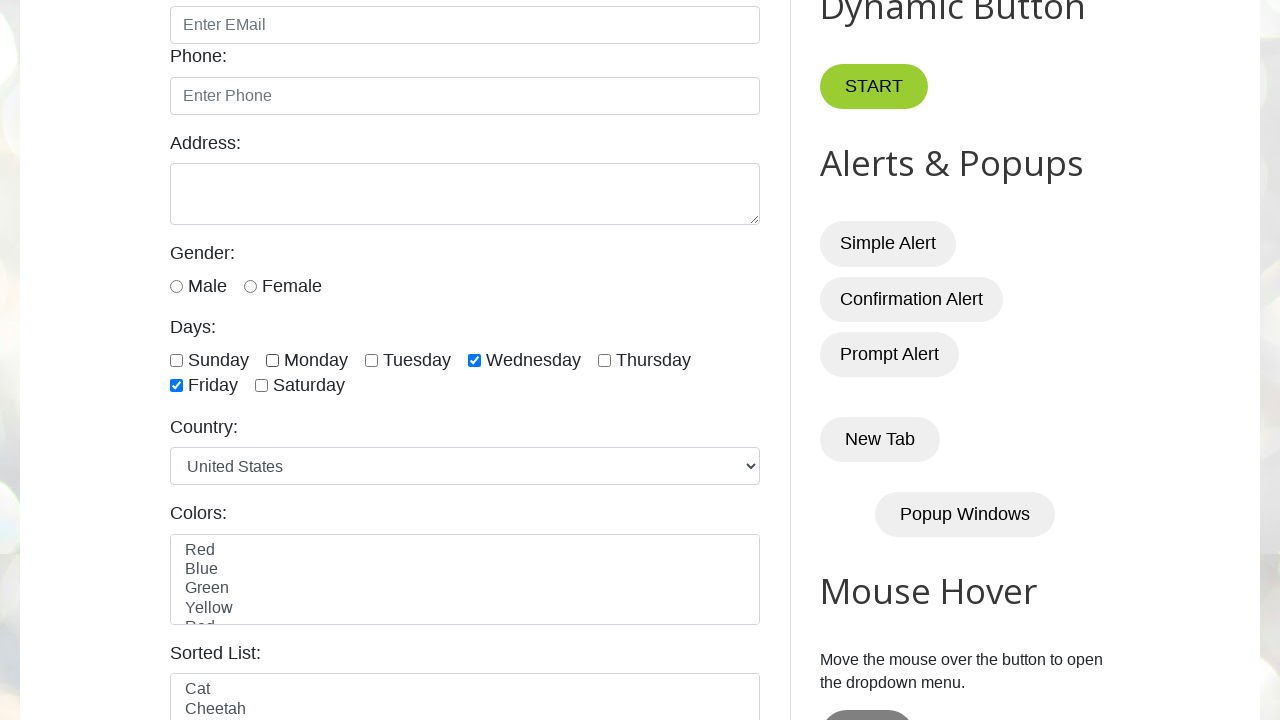

Unchecked checkbox: //input[@id='wednesday'] at (474, 360) on //input[@id='wednesday']
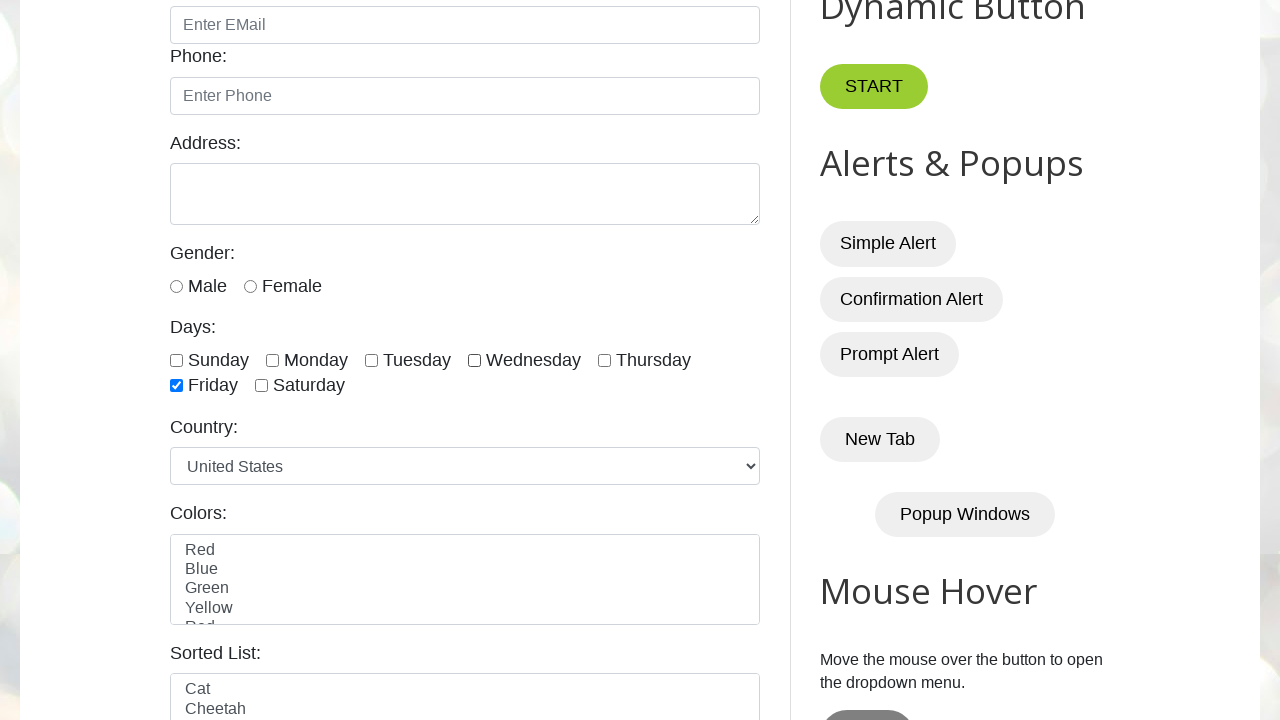

Unchecked checkbox: //input[@id='friday'] at (176, 386) on //input[@id='friday']
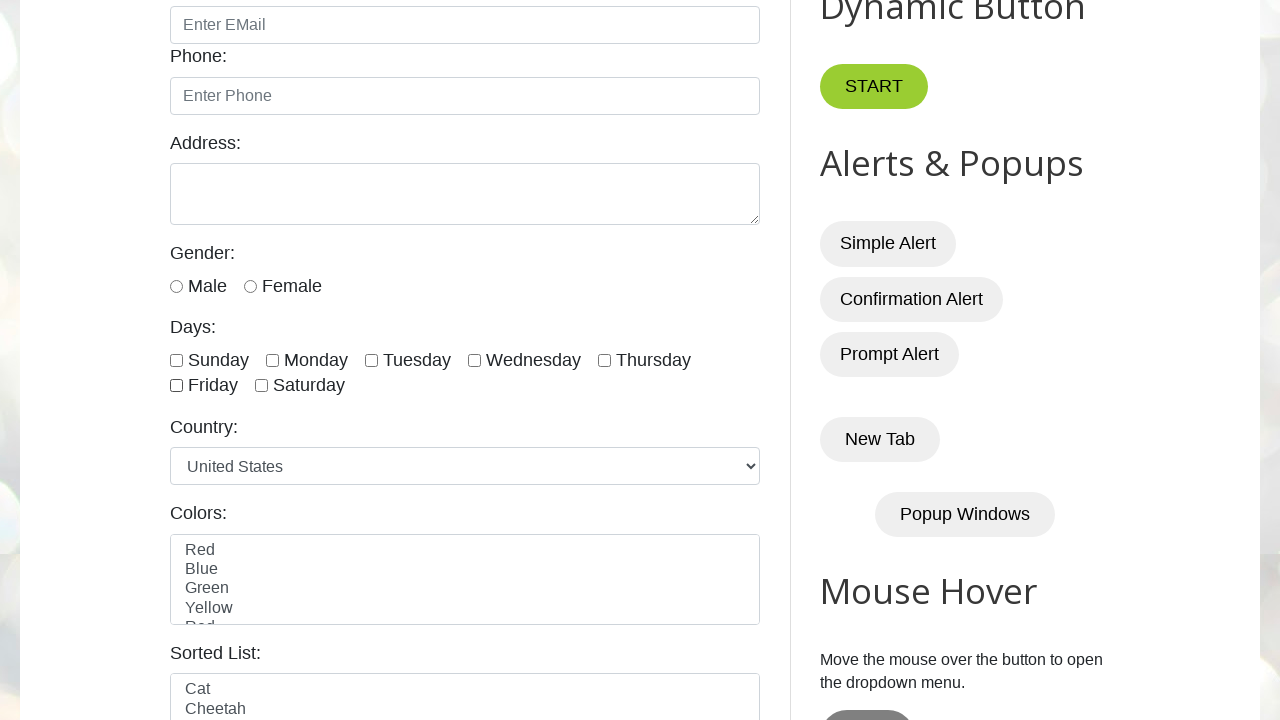

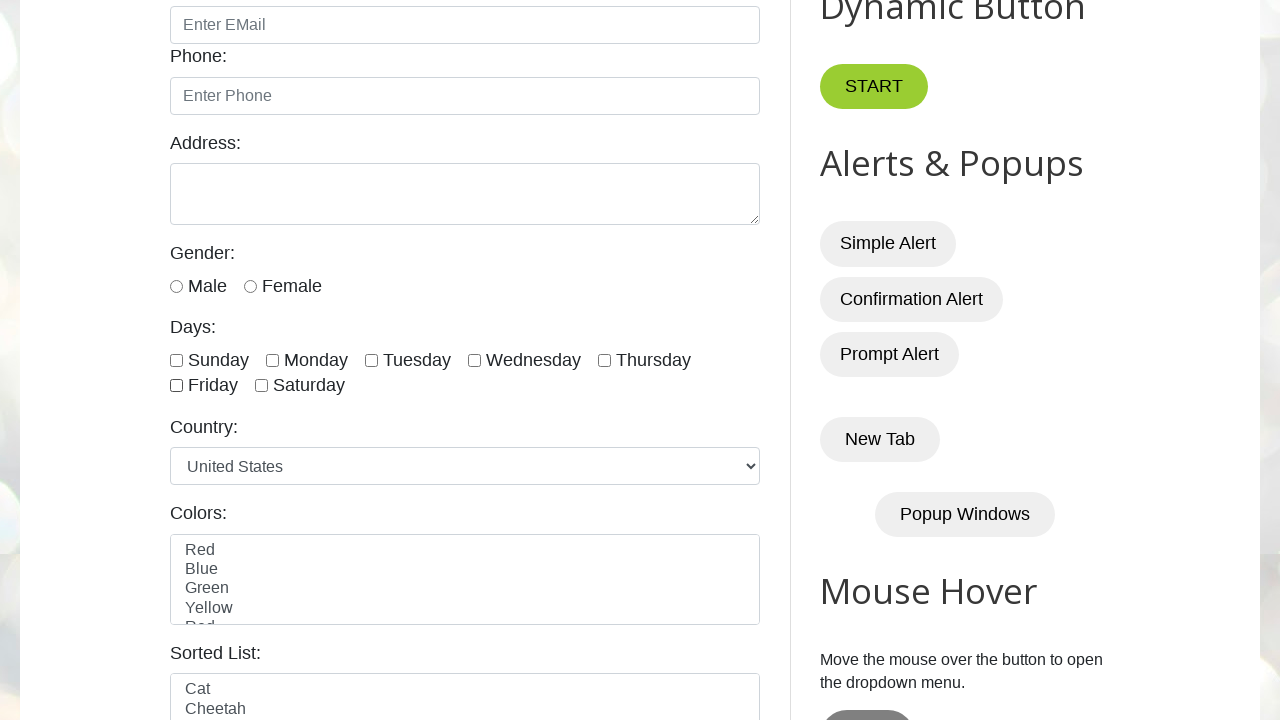